Tests adding multiple specific products (Cucumber, Broccoli, Tomato, Cashews) to a shopping cart on an e-commerce practice site, then navigates to checkout by clicking the cart icon and proceed button.

Starting URL: https://rahulshettyacademy.com/seleniumPractise/

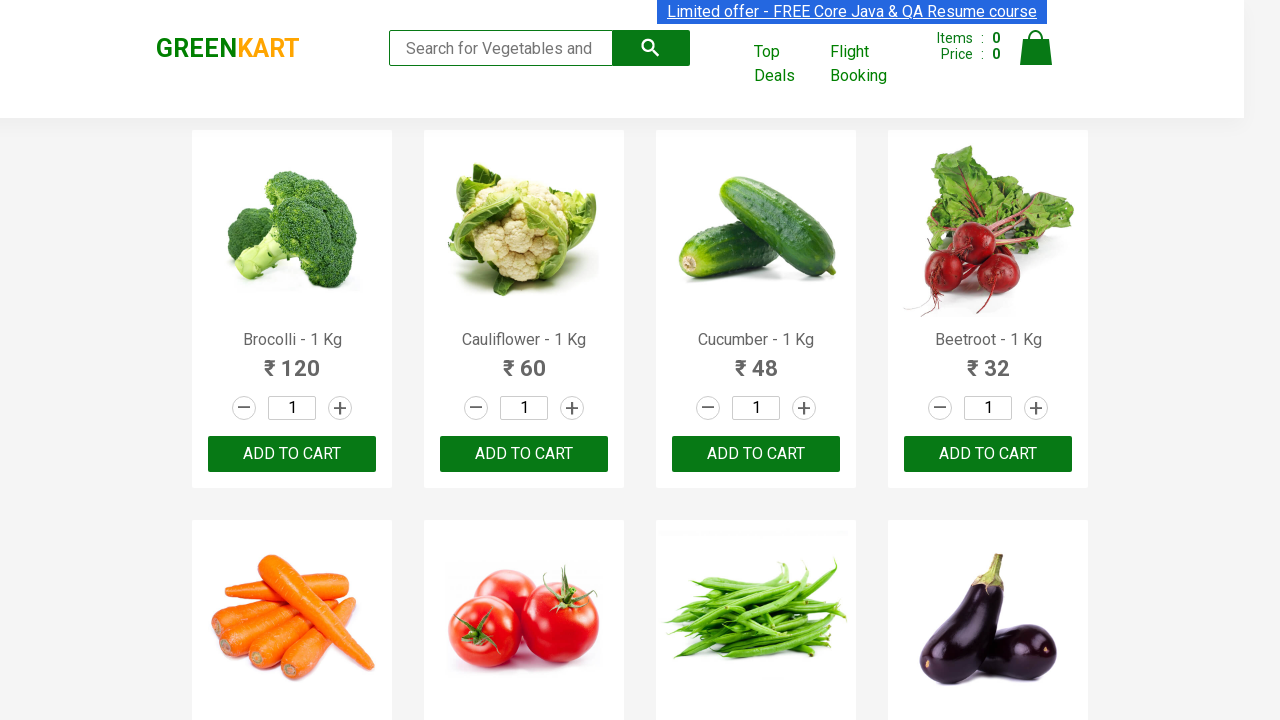

Waited for product names to load on the page
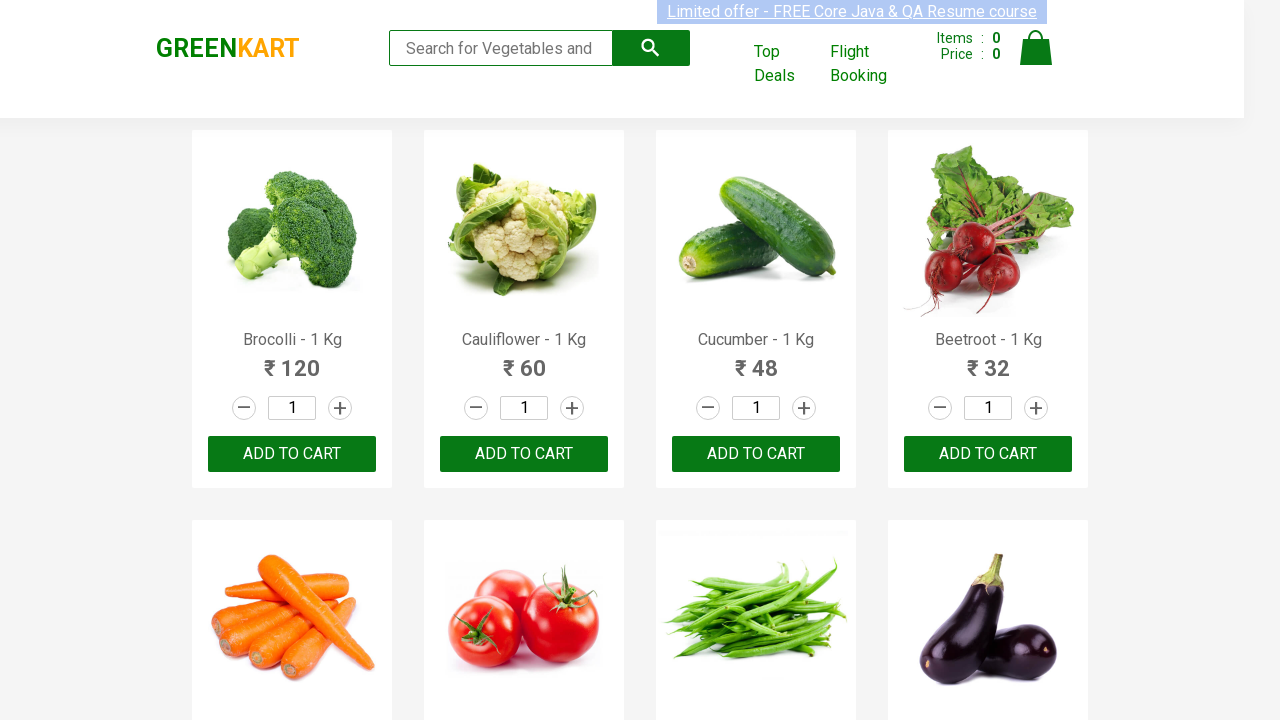

Clicked 'Add to Cart' button for Brocolli at (292, 454) on div.product-action button >> nth=0
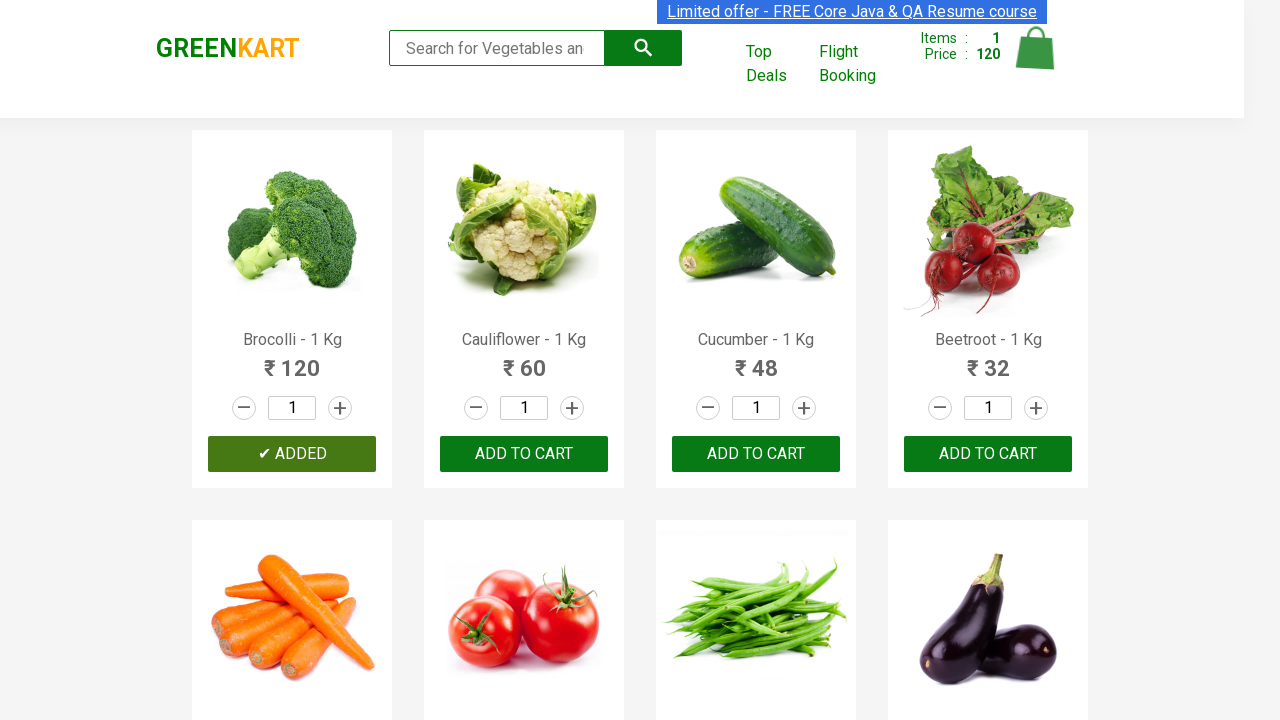

Waited 300ms after adding Brocolli to cart
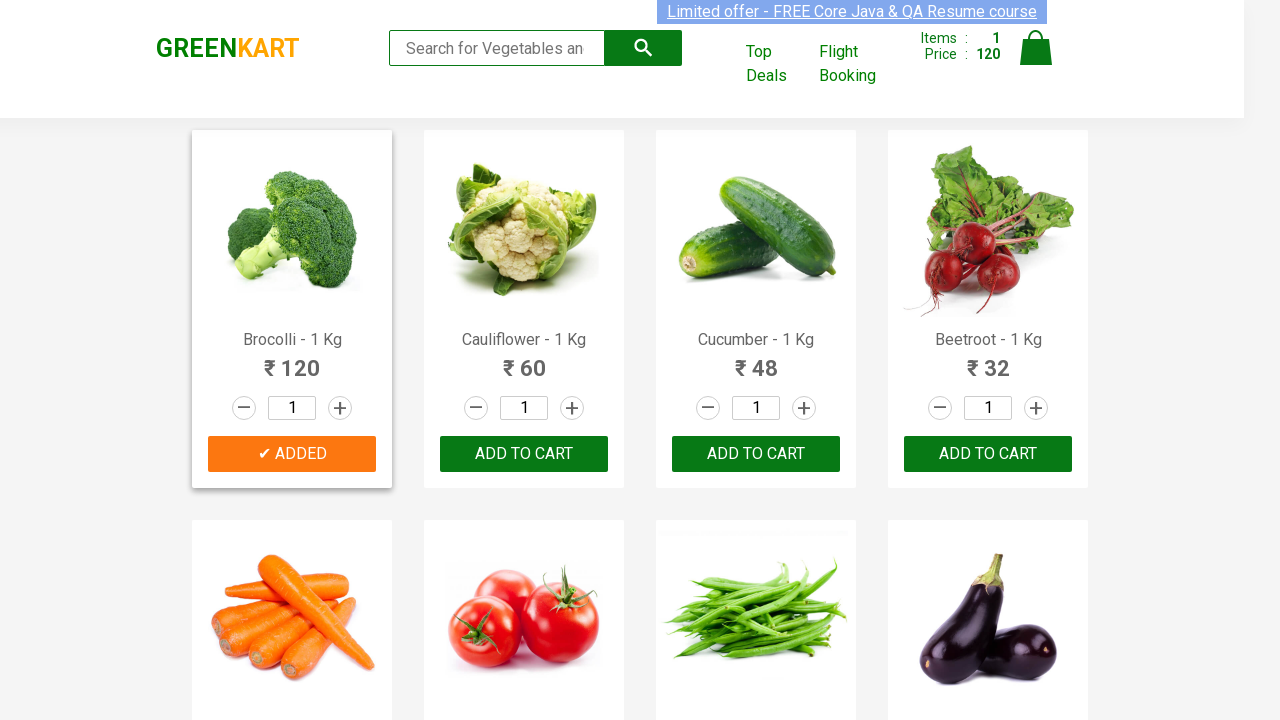

Clicked 'Add to Cart' button for Cucumber at (756, 454) on div.product-action button >> nth=2
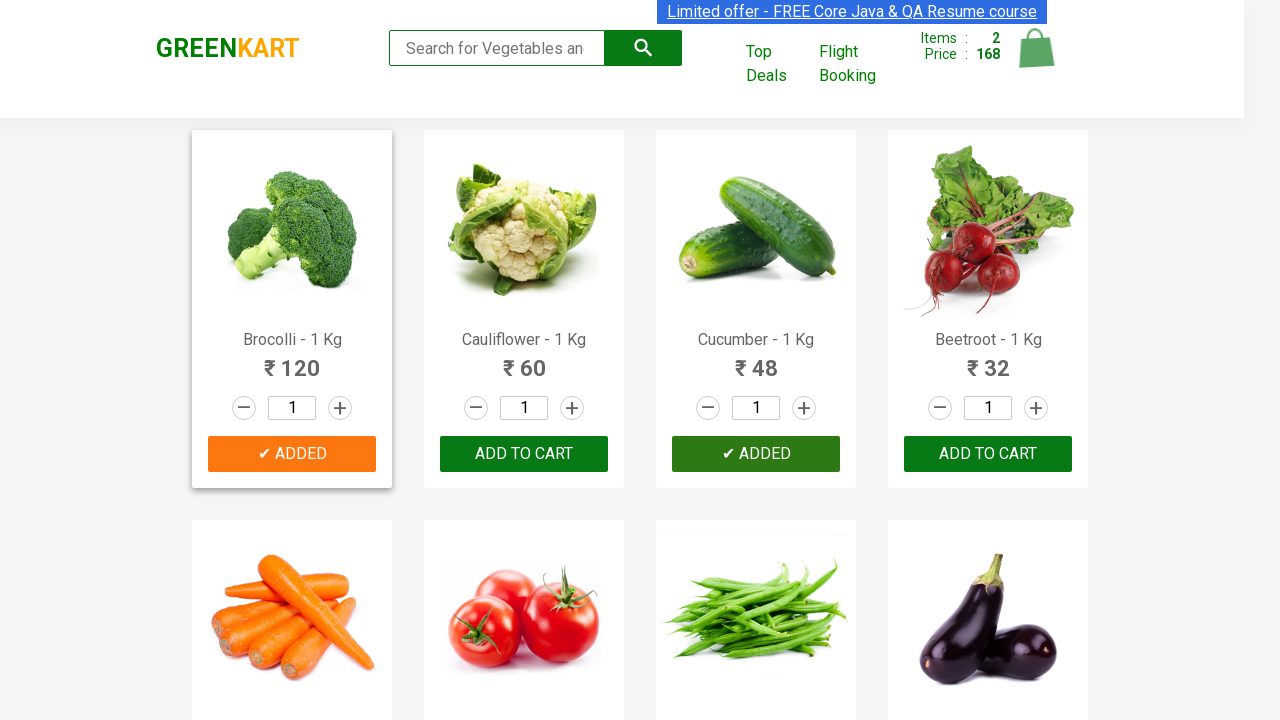

Waited 300ms after adding Cucumber to cart
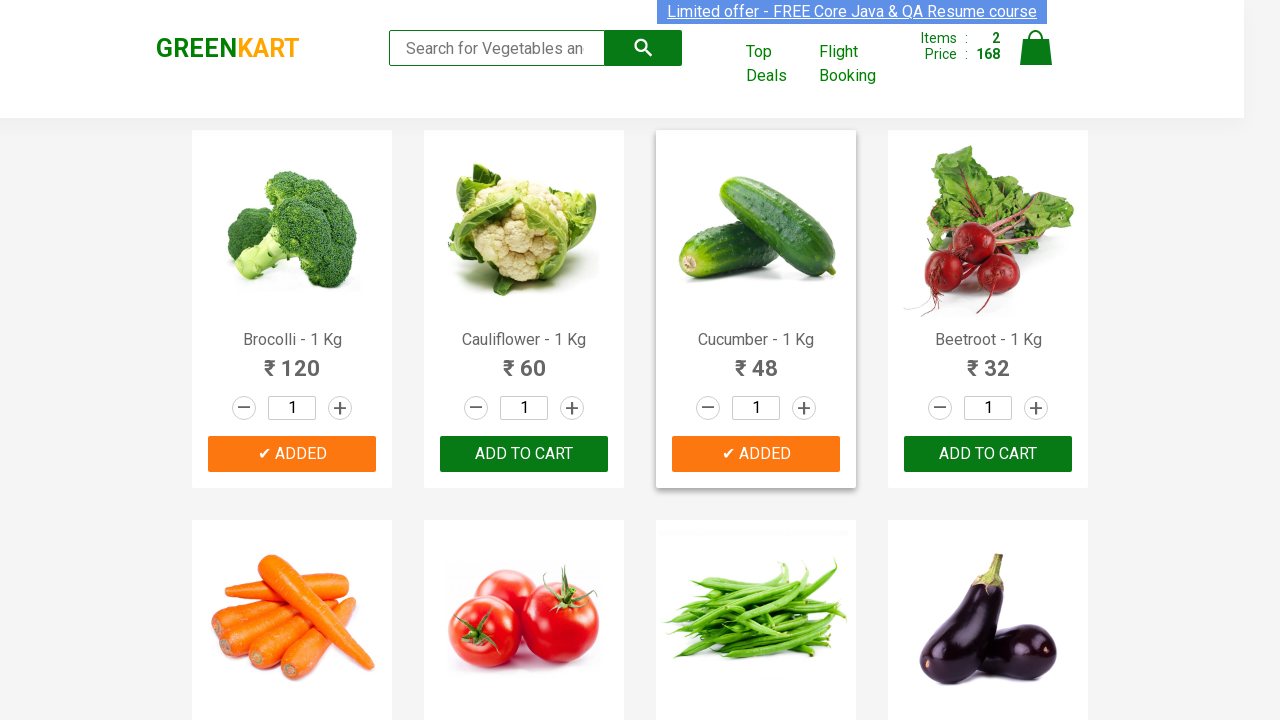

Clicked 'Add to Cart' button for Tomato at (524, 360) on div.product-action button >> nth=5
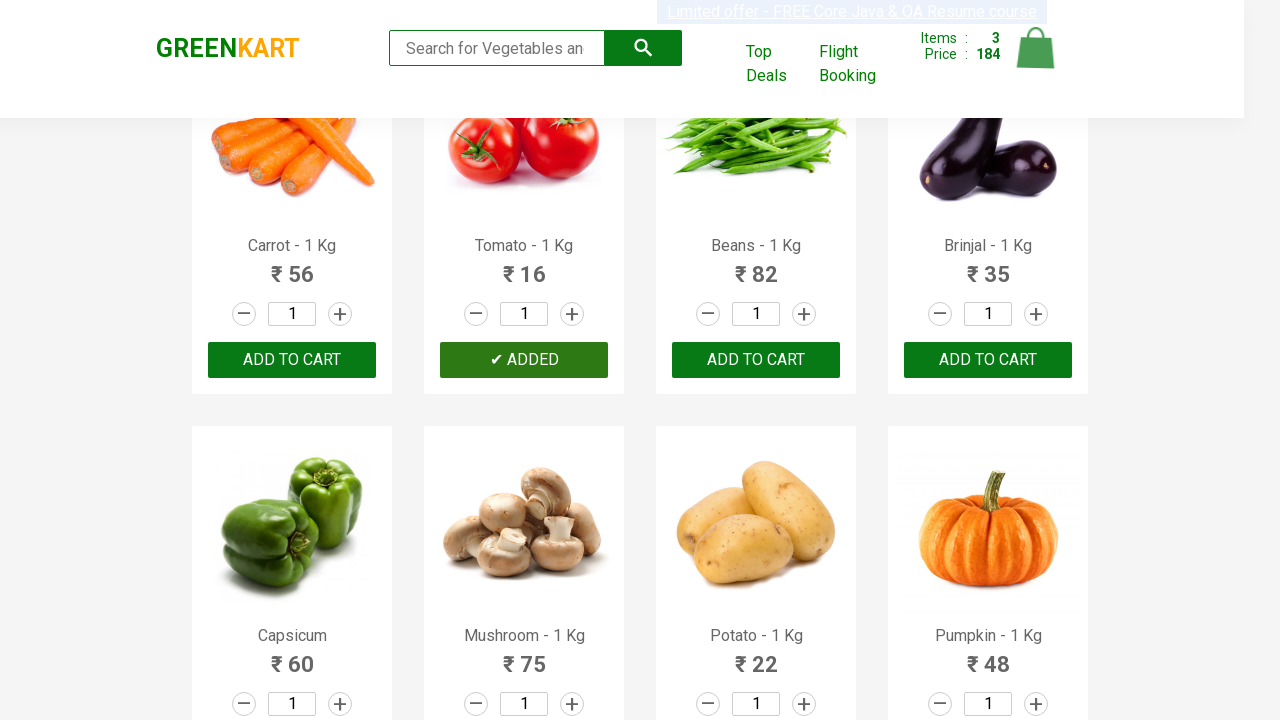

Waited 300ms after adding Tomato to cart
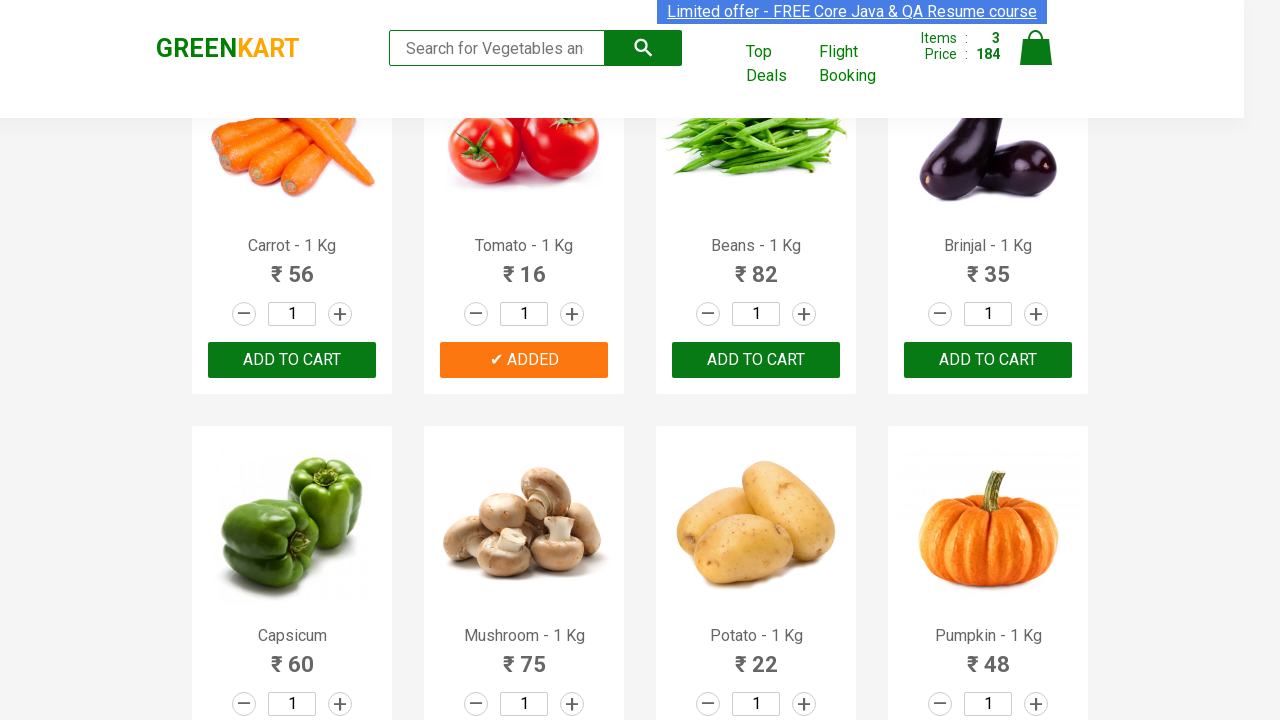

Clicked 'Add to Cart' button for Cashews at (292, 569) on div.product-action button >> nth=28
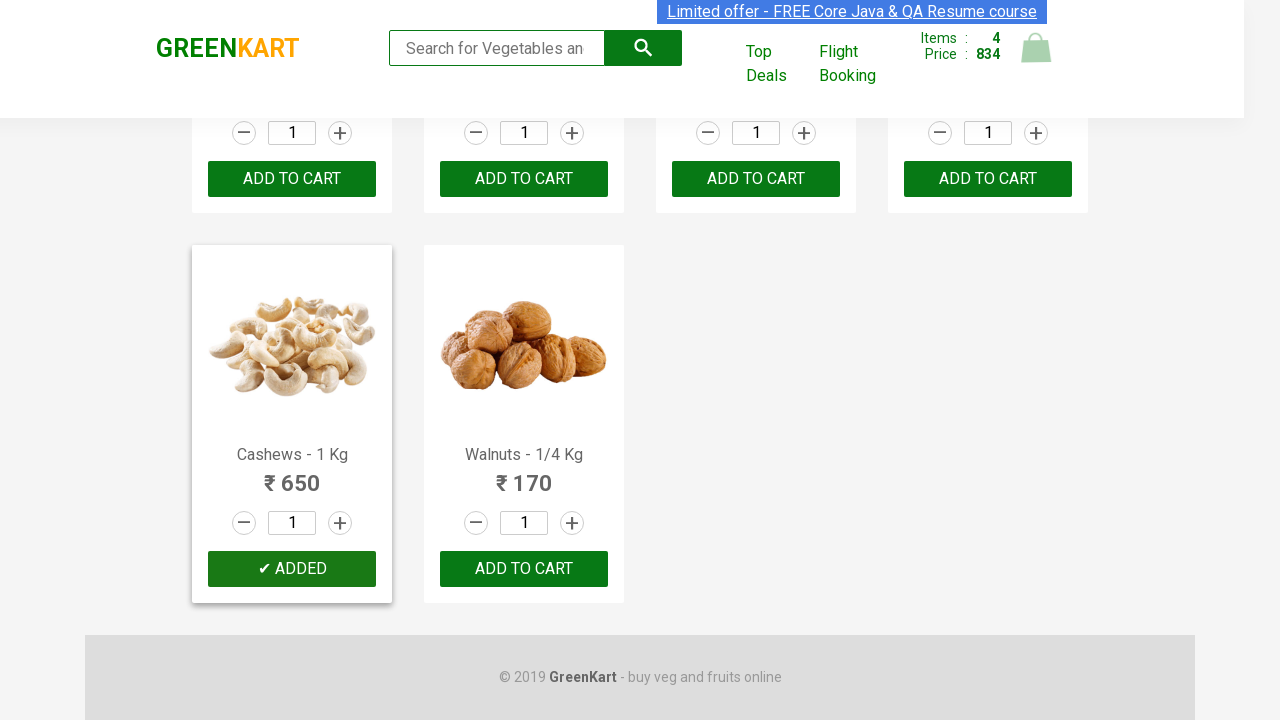

Waited 300ms after adding Cashews to cart
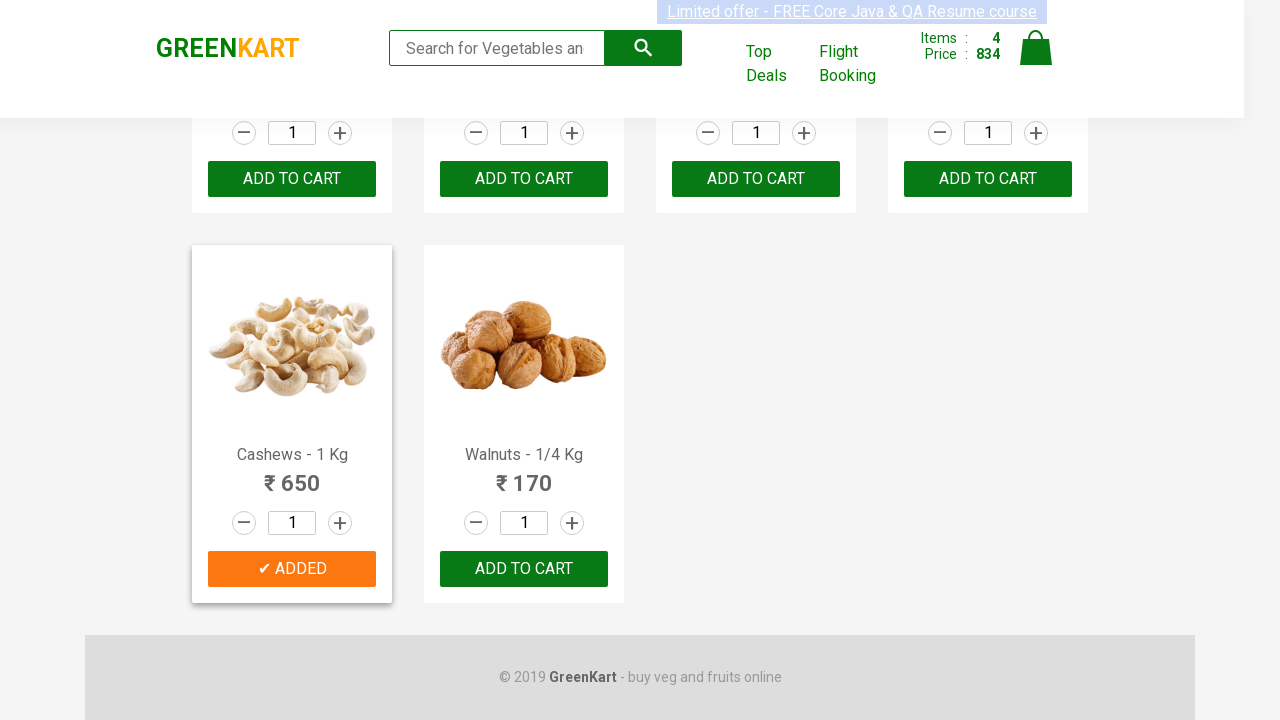

Waited 1000ms for cart to update with all items
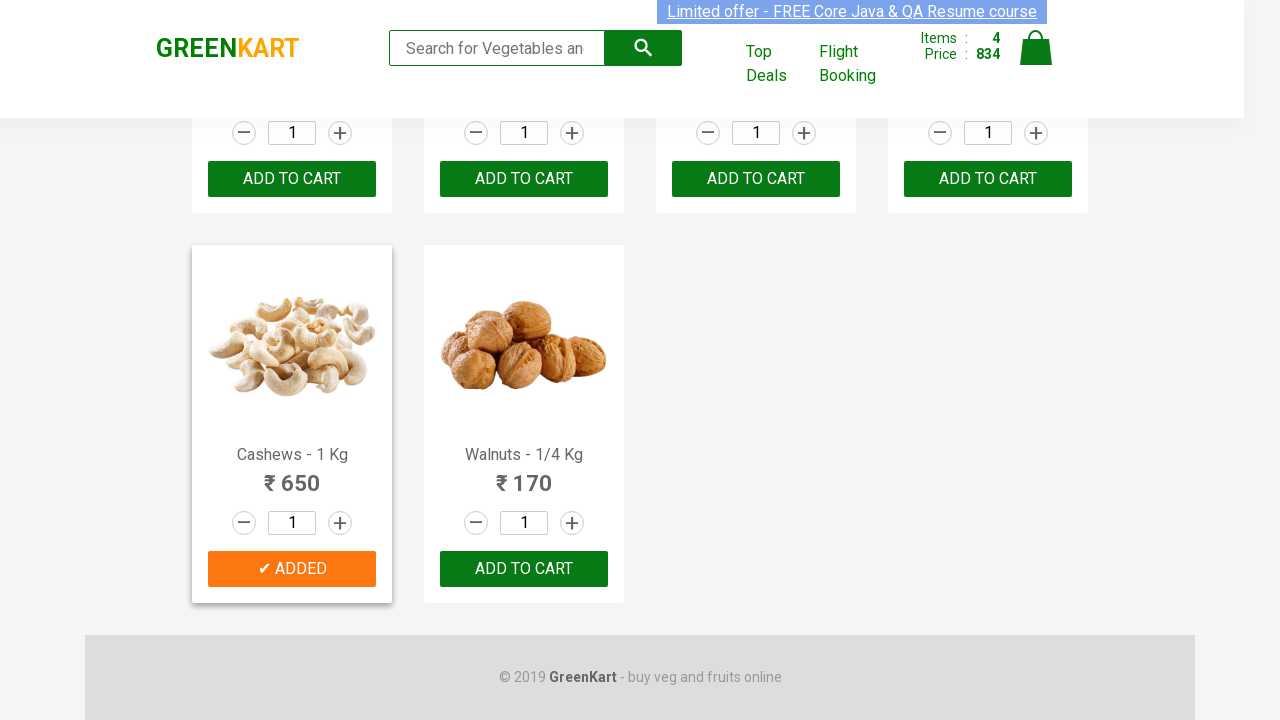

Clicked the cart icon to open shopping cart at (1036, 48) on img[alt='Cart']
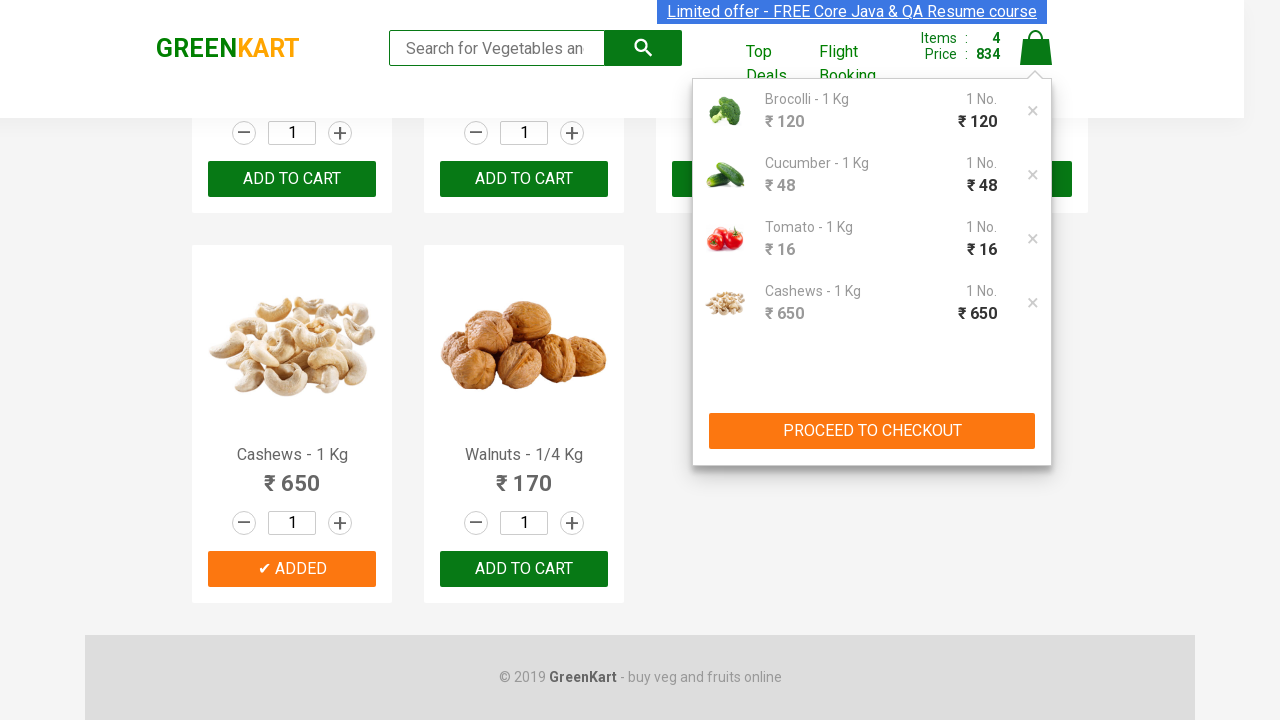

Clicked the 'Proceed' button to proceed to checkout at (872, 431) on div.cart-preview.active div.action-block button
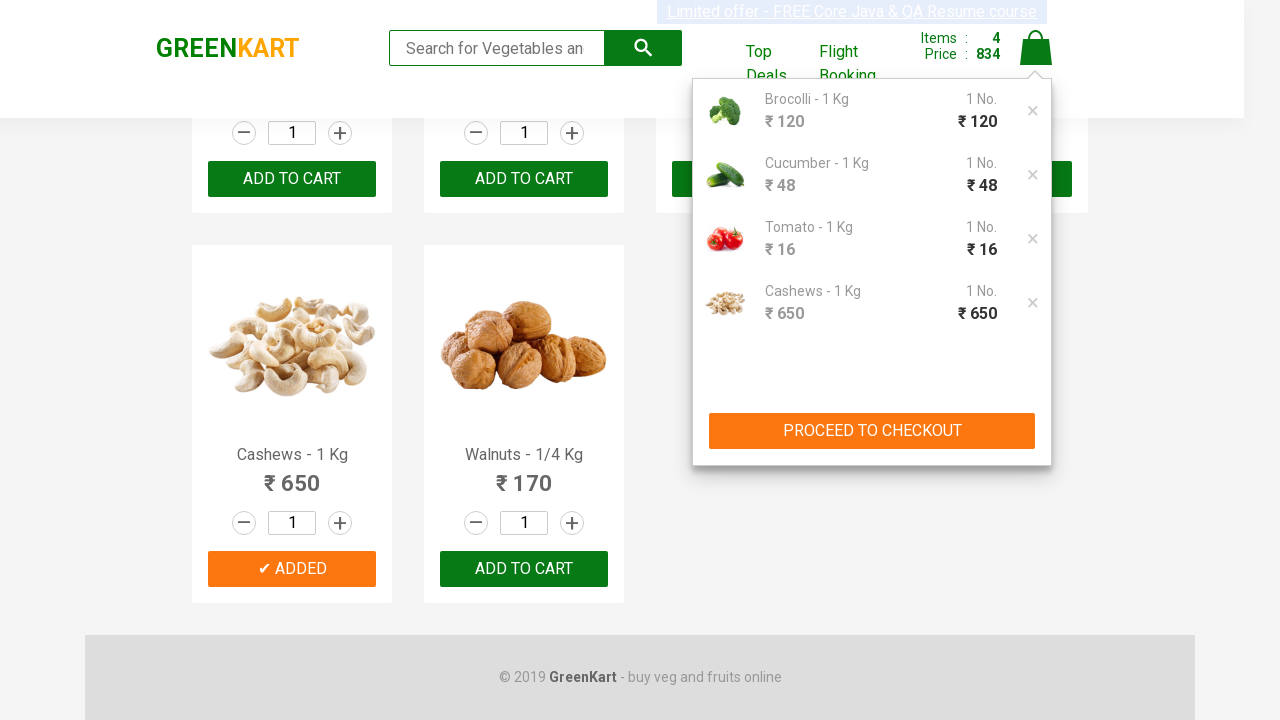

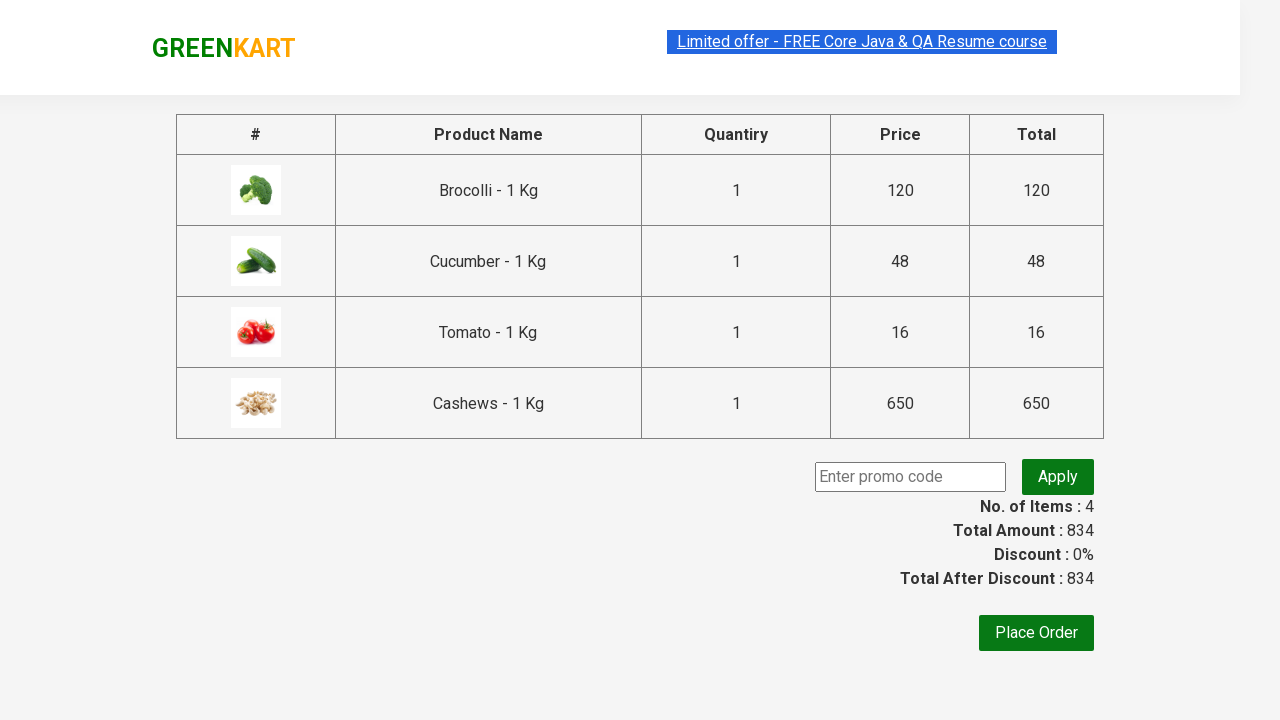